Tests form interactions including clicking a button, filling text input and textarea, selecting from dropdown, and clicking a checkbox on a test form page.

Starting URL: https://s3.amazonaws.com/webdriver-testing-website/form.html

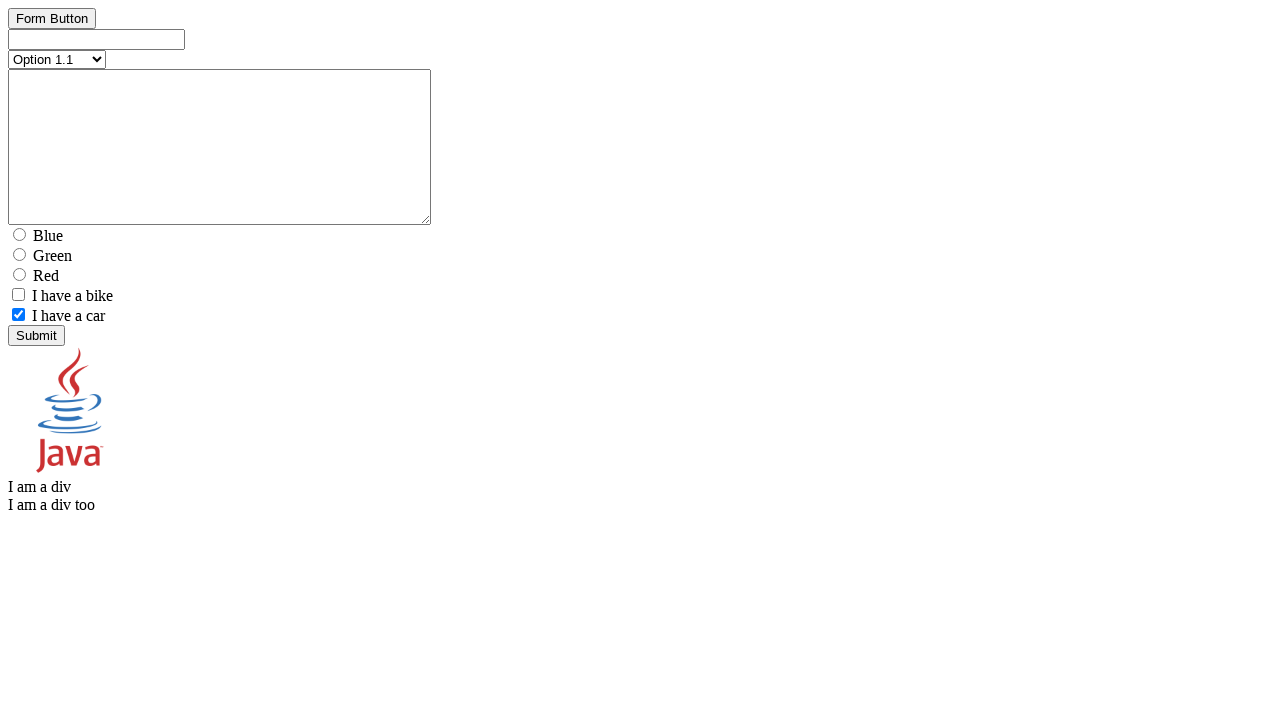

Clicked button element at (52, 36) on #button_element
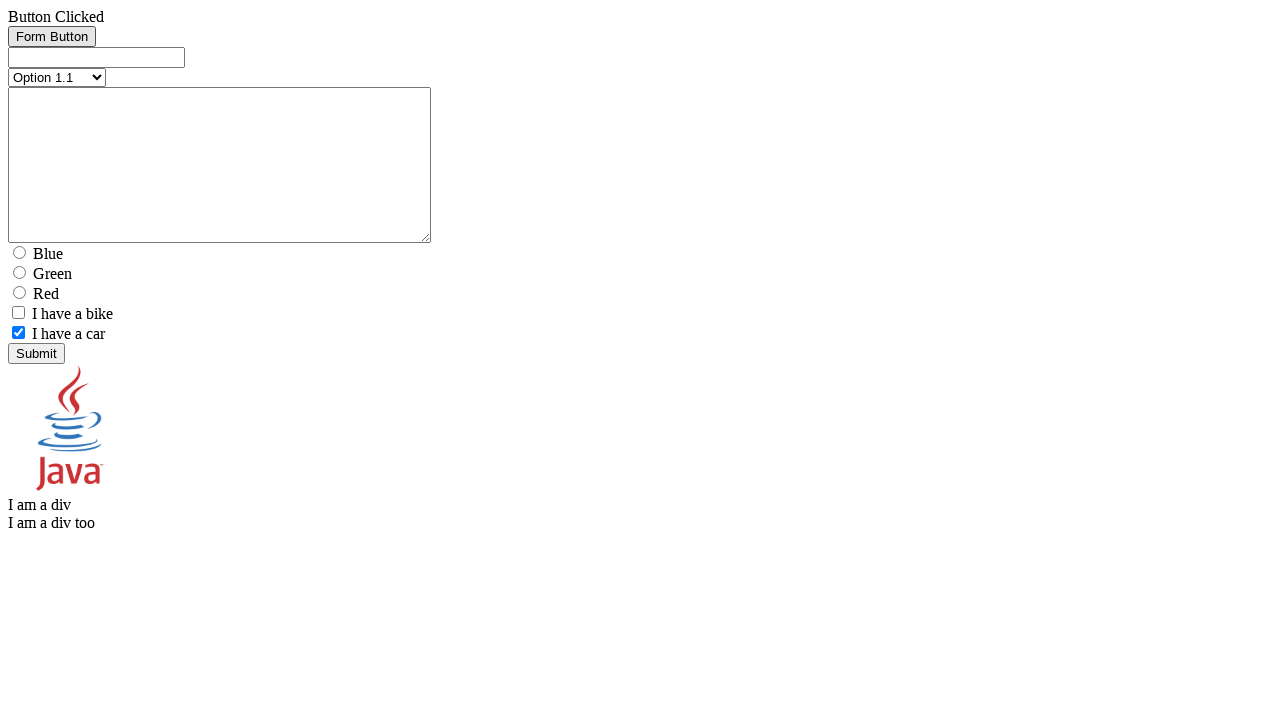

Filled text input field with 'test text' on #text_element
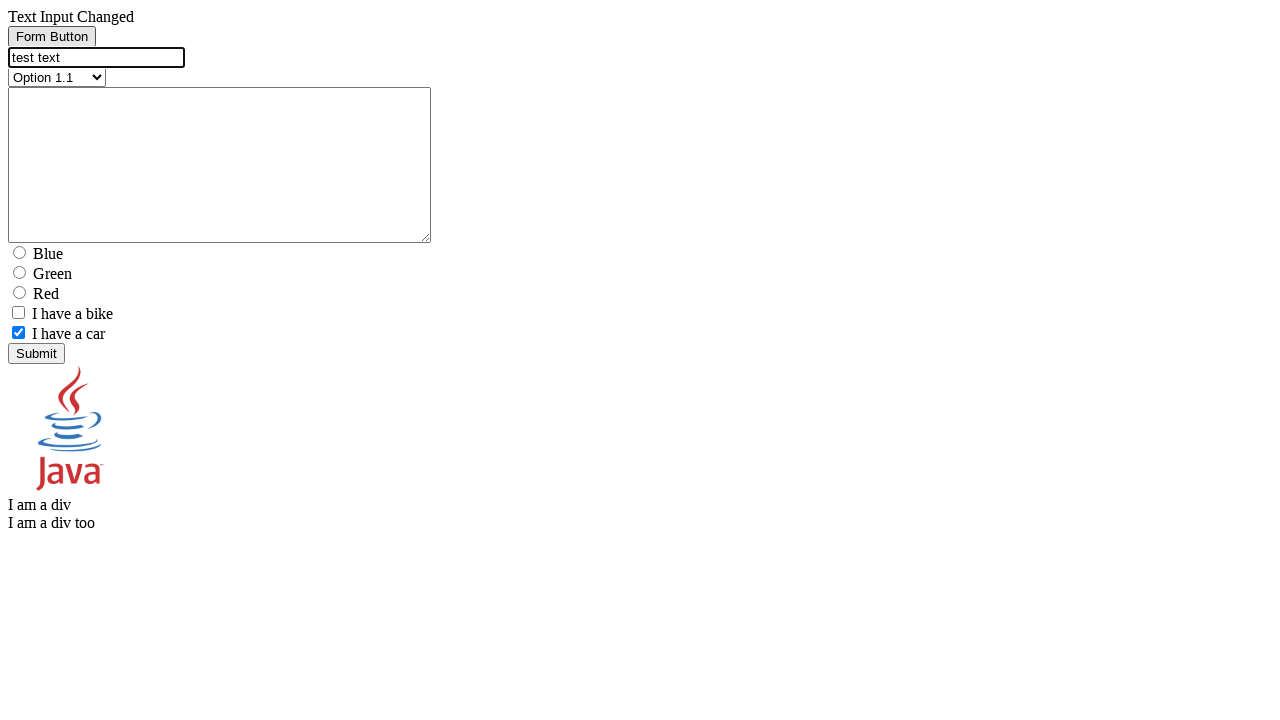

Filled textarea field with 'test text' on #textarea_element
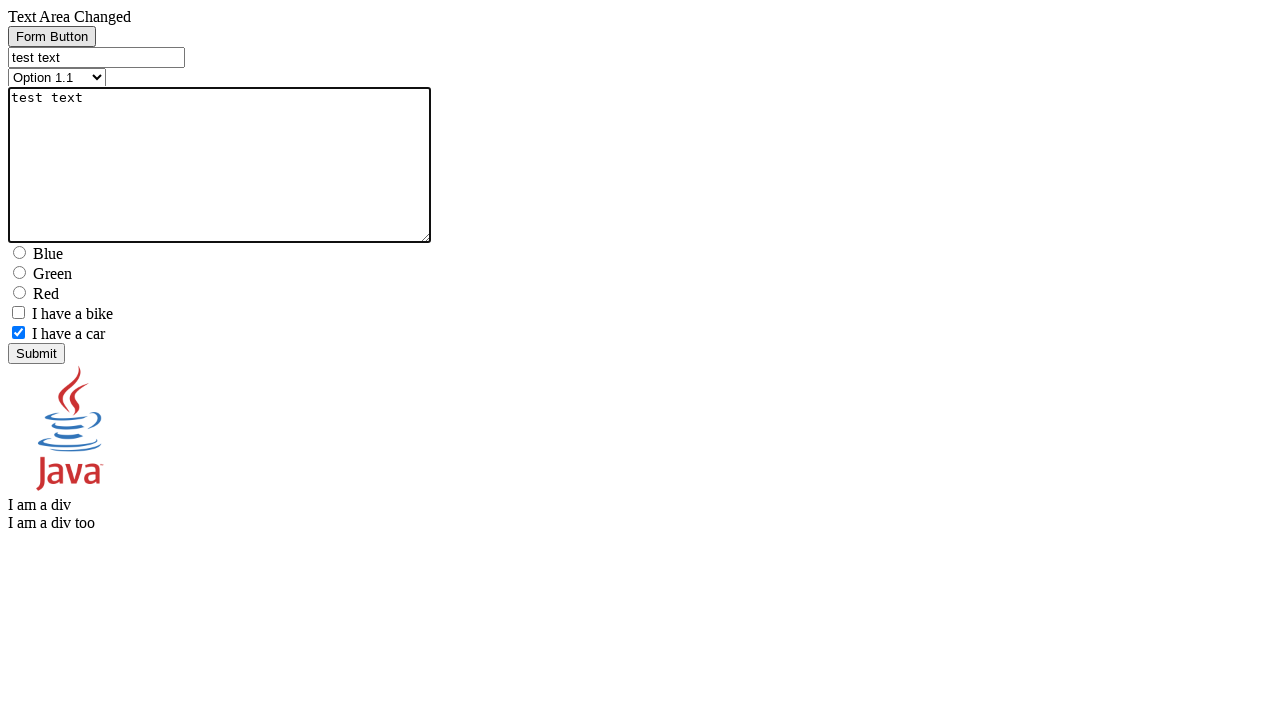

Selected 'Option 2.1' from dropdown on [name=select_element]
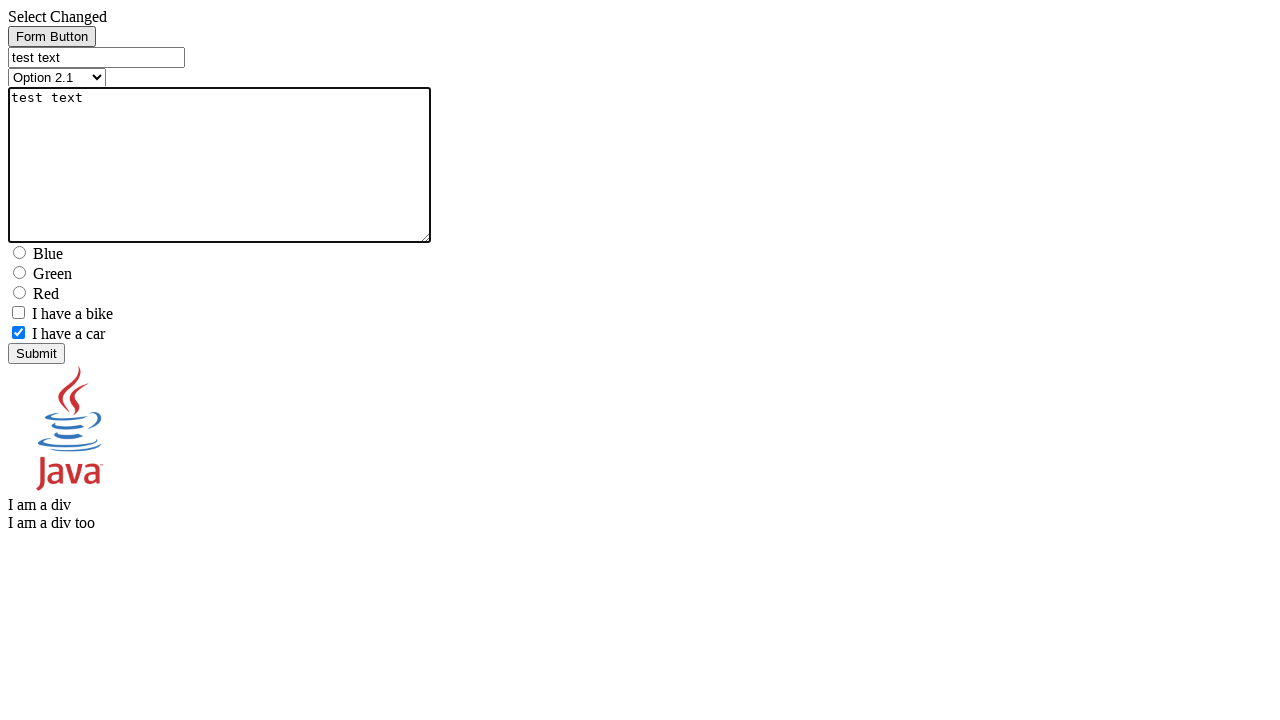

Clicked checkbox element at (18, 312) on xpath=//*[@name='checkbox1_element']
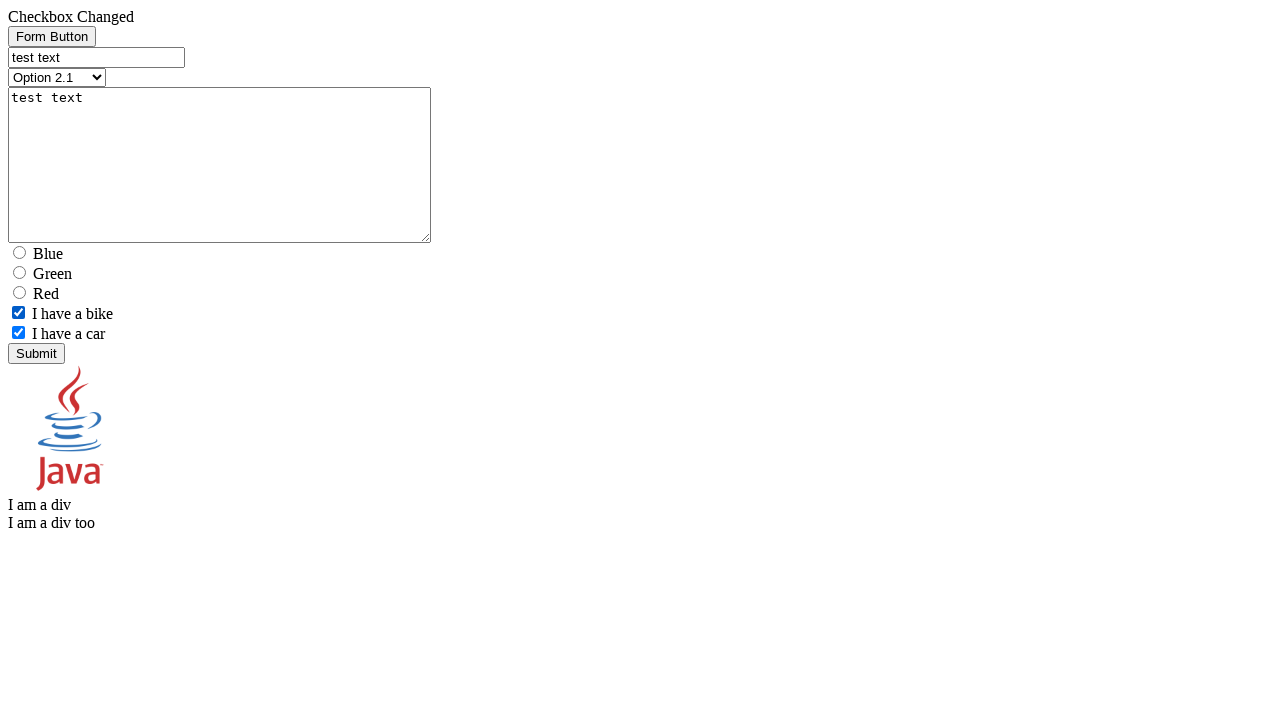

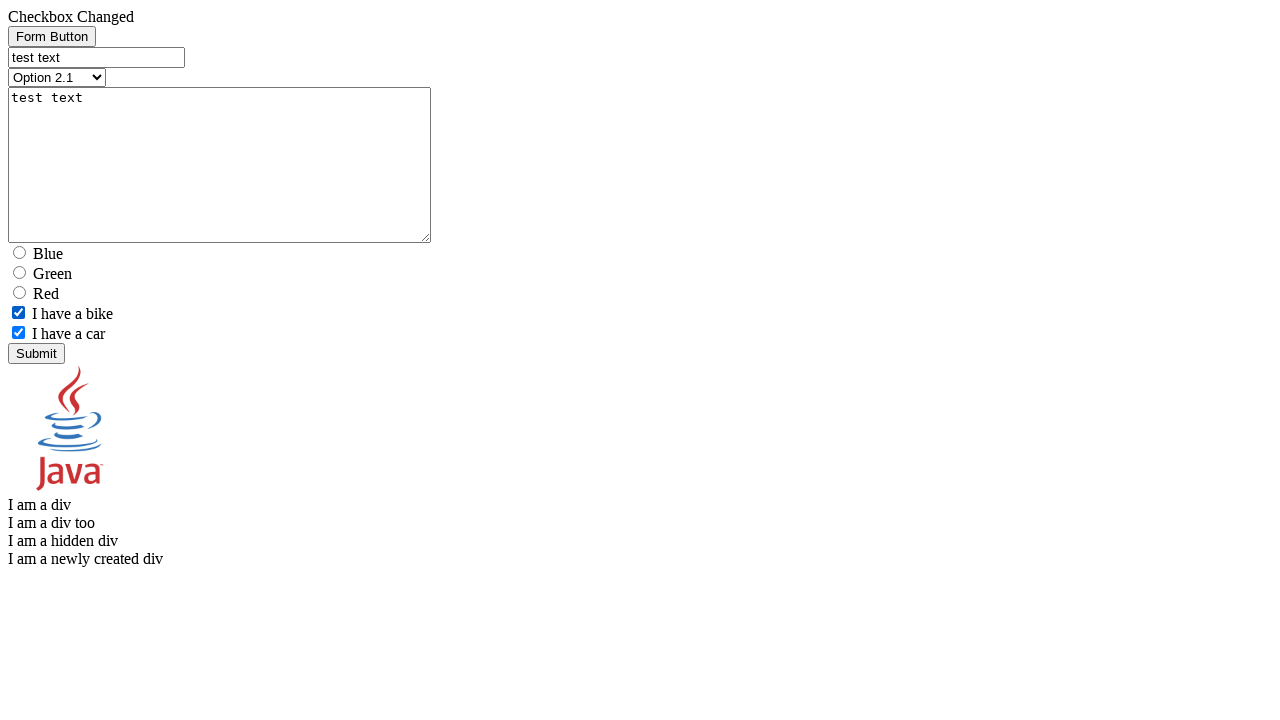